Tests adding todo items to the list by filling the input and pressing Enter, verifying items appear in the list

Starting URL: https://demo.playwright.dev/todomvc

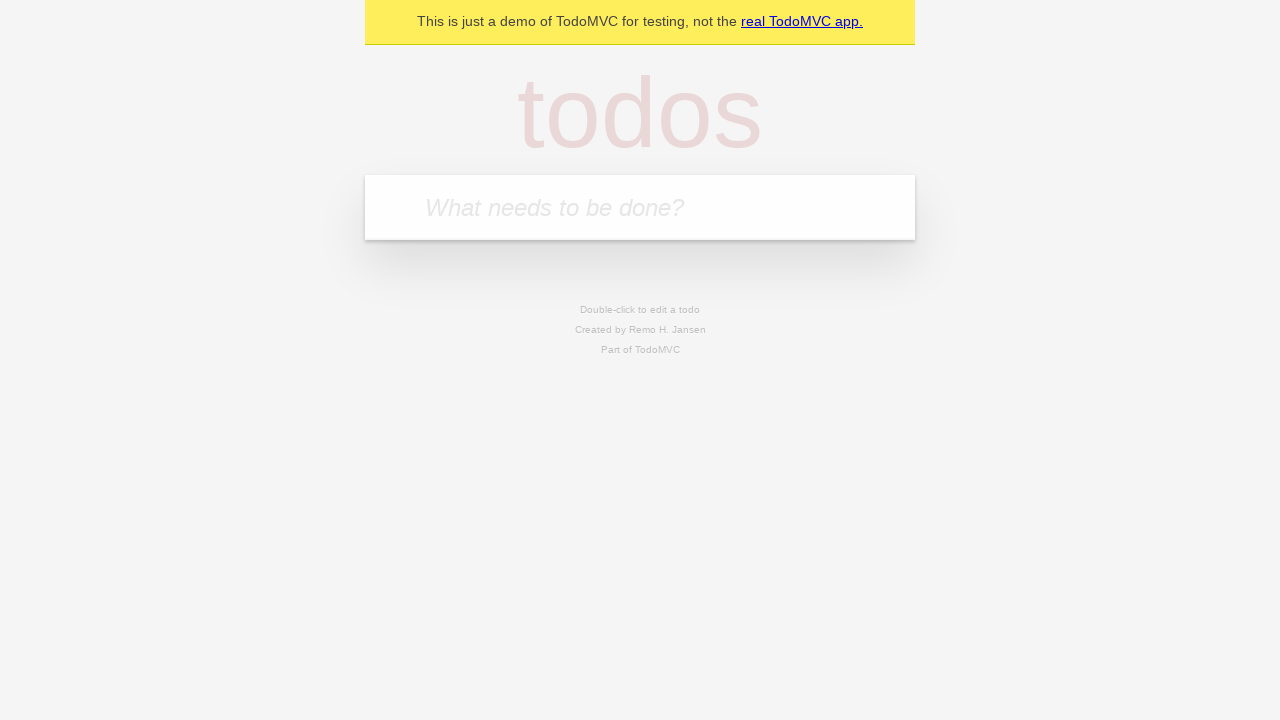

Filled input field with first todo item 'buy some cheese' on internal:attr=[placeholder="What needs to be done?"i]
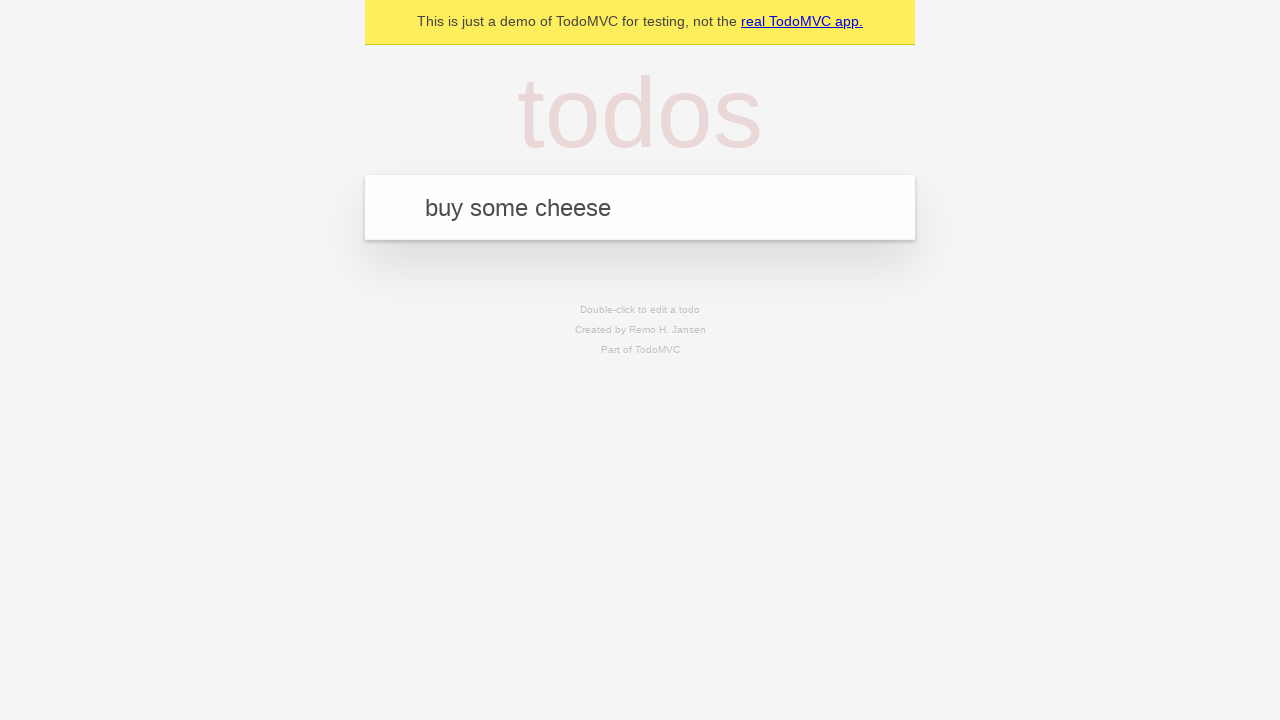

Pressed Enter to add first todo item on internal:attr=[placeholder="What needs to be done?"i]
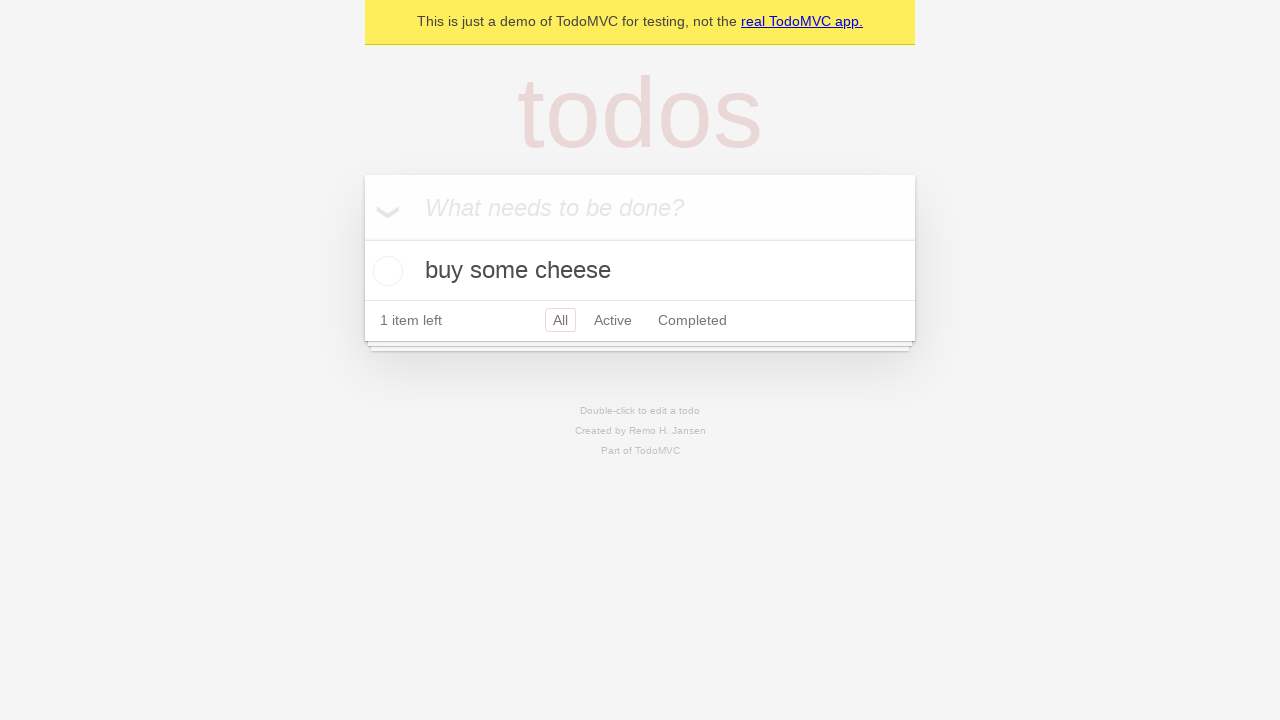

First todo item appeared in the list
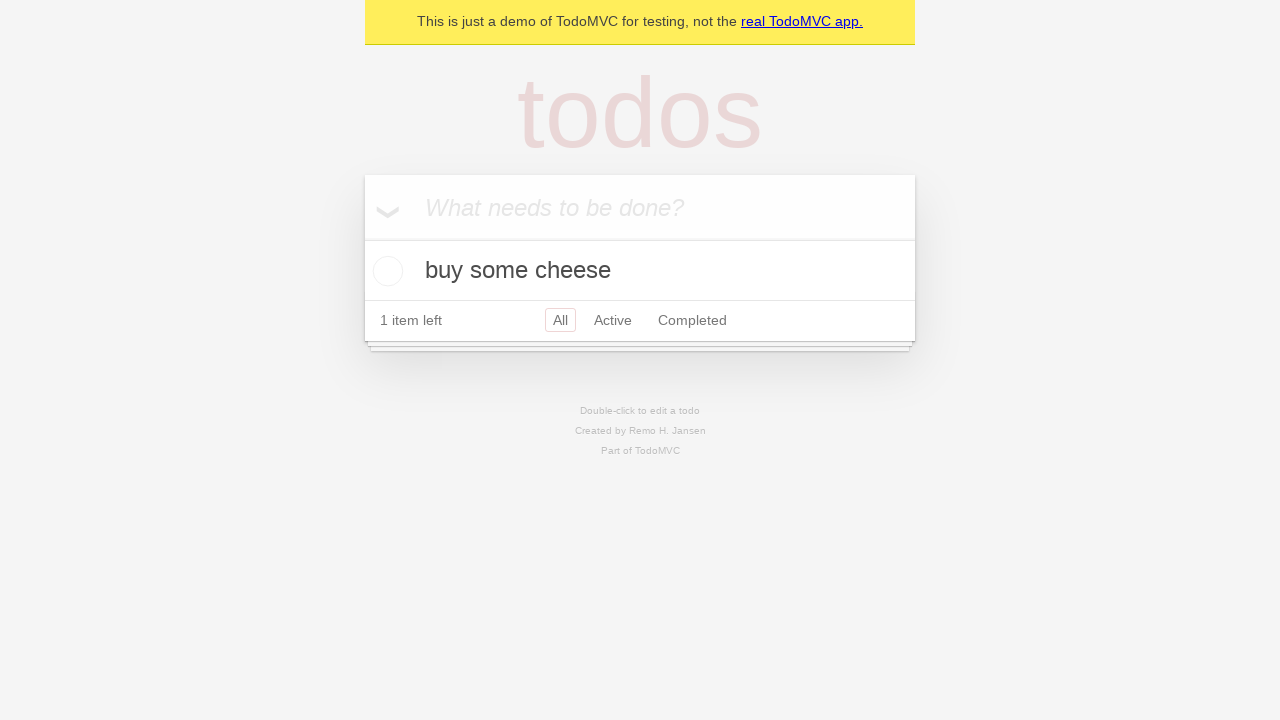

Filled input field with second todo item 'feed the cat' on internal:attr=[placeholder="What needs to be done?"i]
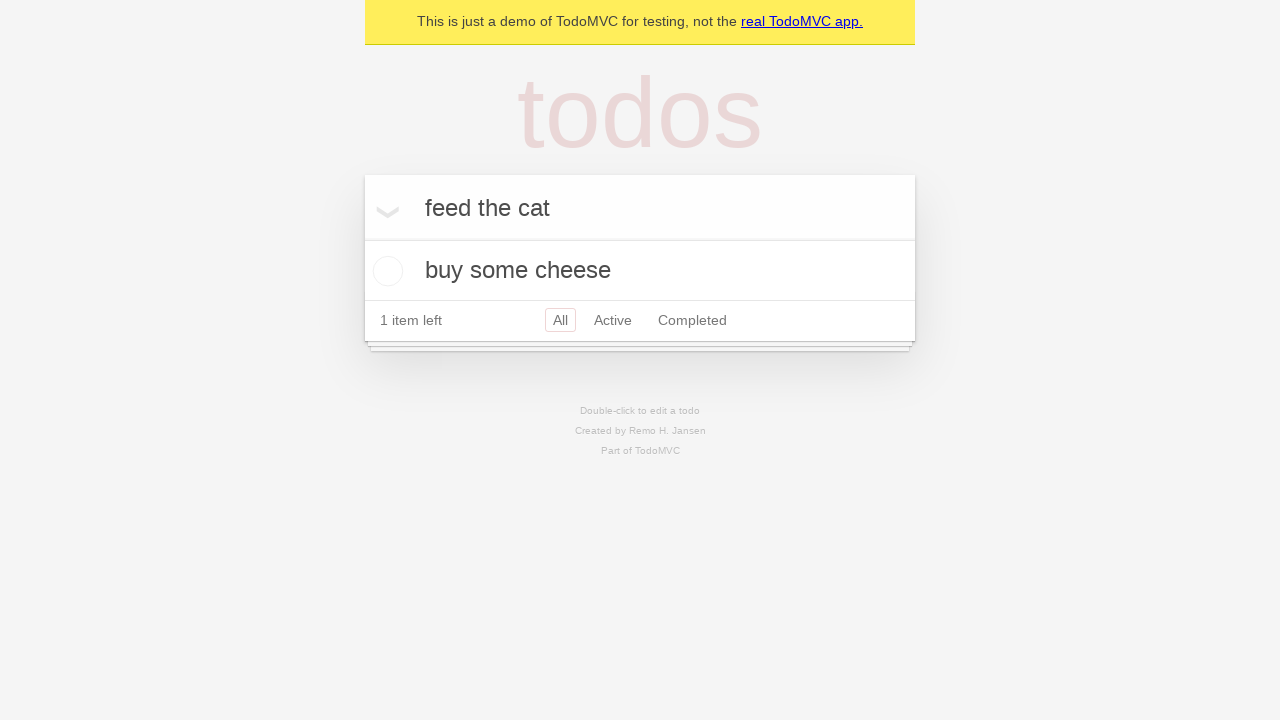

Pressed Enter to add second todo item on internal:attr=[placeholder="What needs to be done?"i]
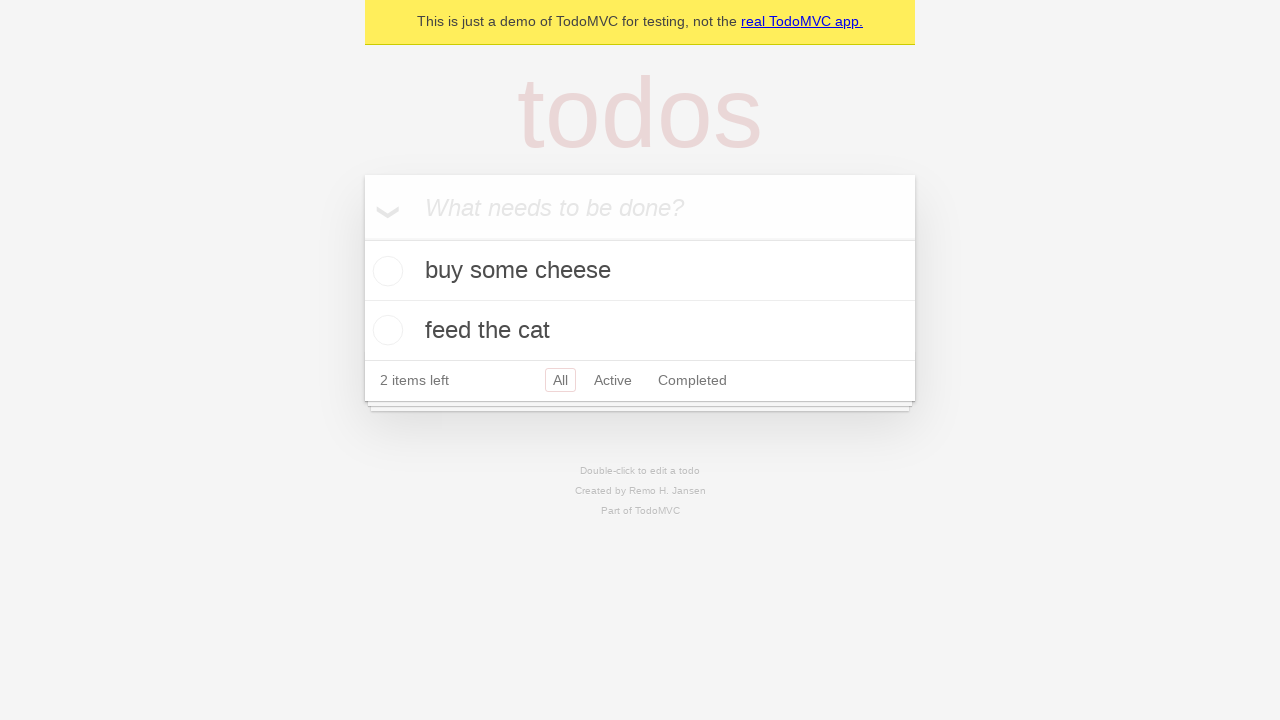

Second todo item appeared in the list, both items now visible
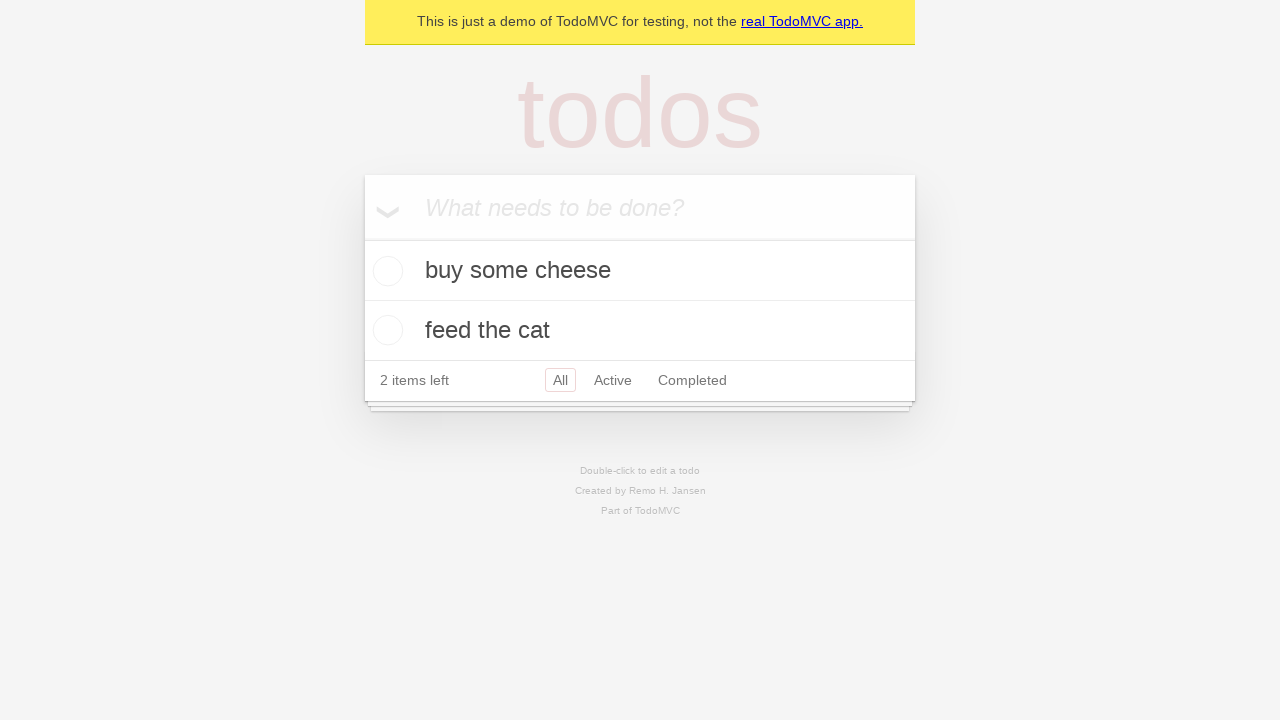

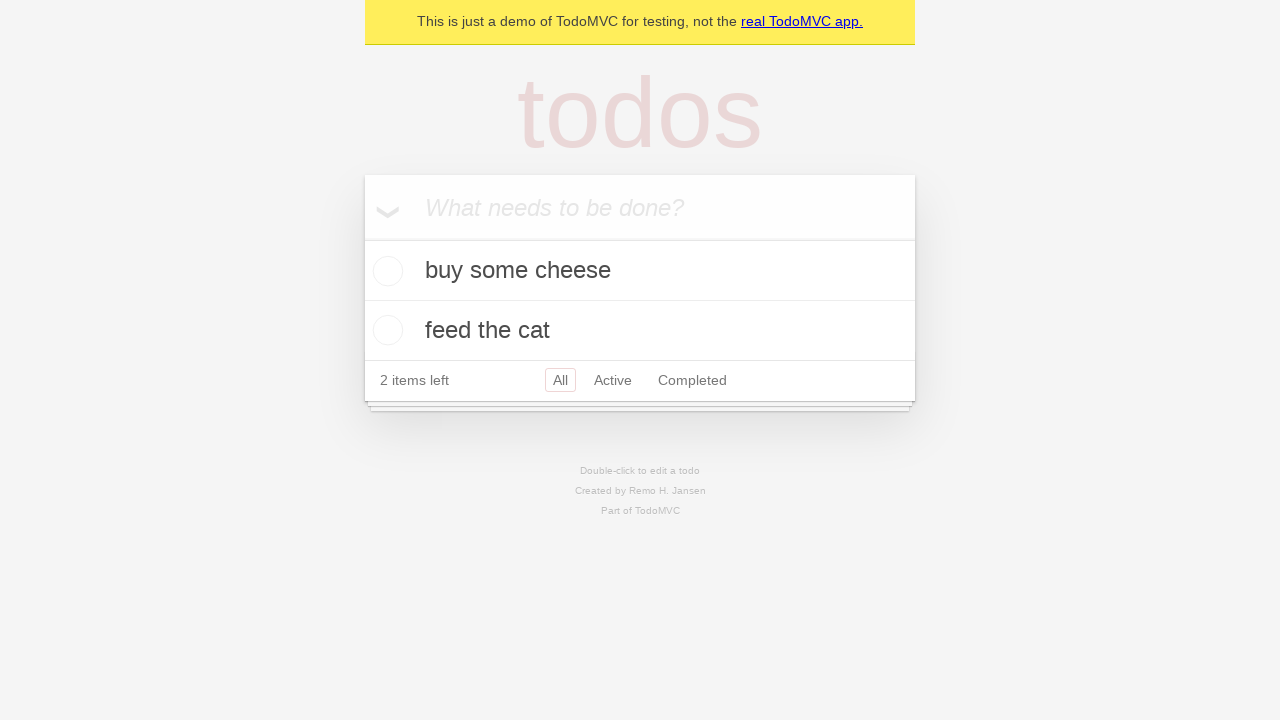